Tests clicking the 'Programming' demo button and verifies the demo loads

Starting URL: https://neuronpedia.org/gemma-scope#microscope

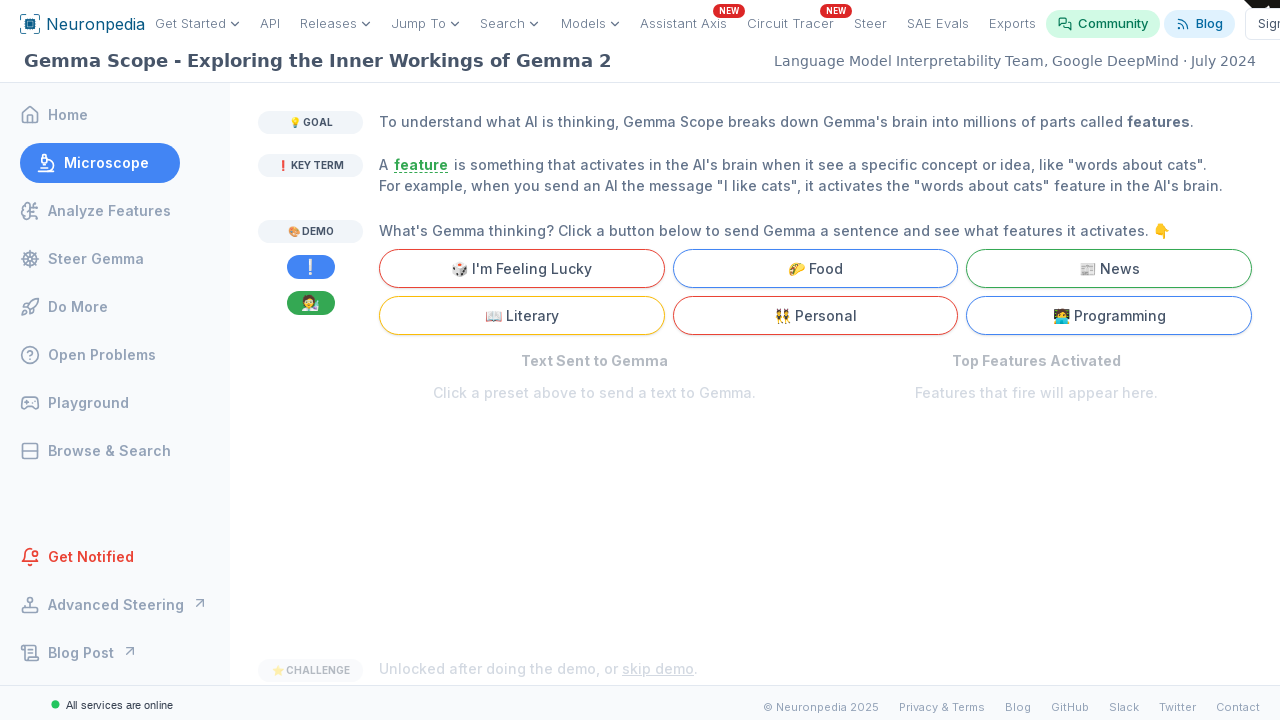

Clicked the 'Programming' demo button at (1109, 316) on internal:text="Programming"i
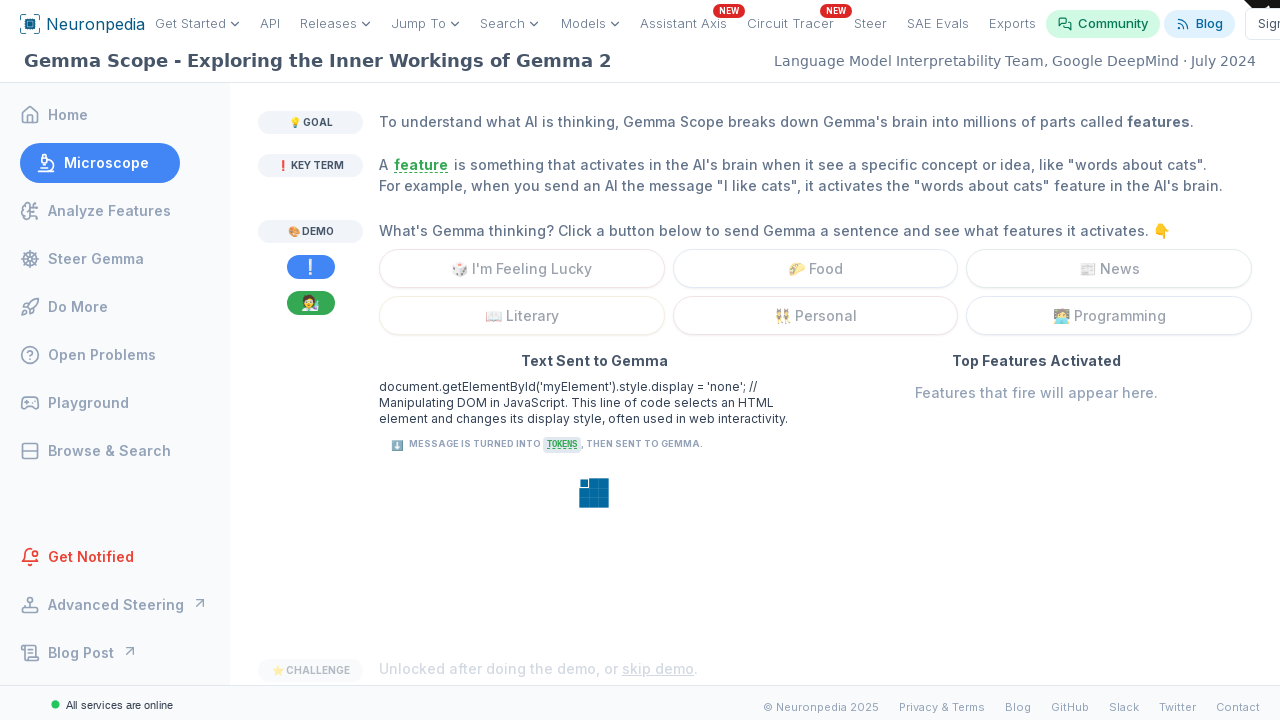

Programming demo loaded successfully - placeholder text disappeared
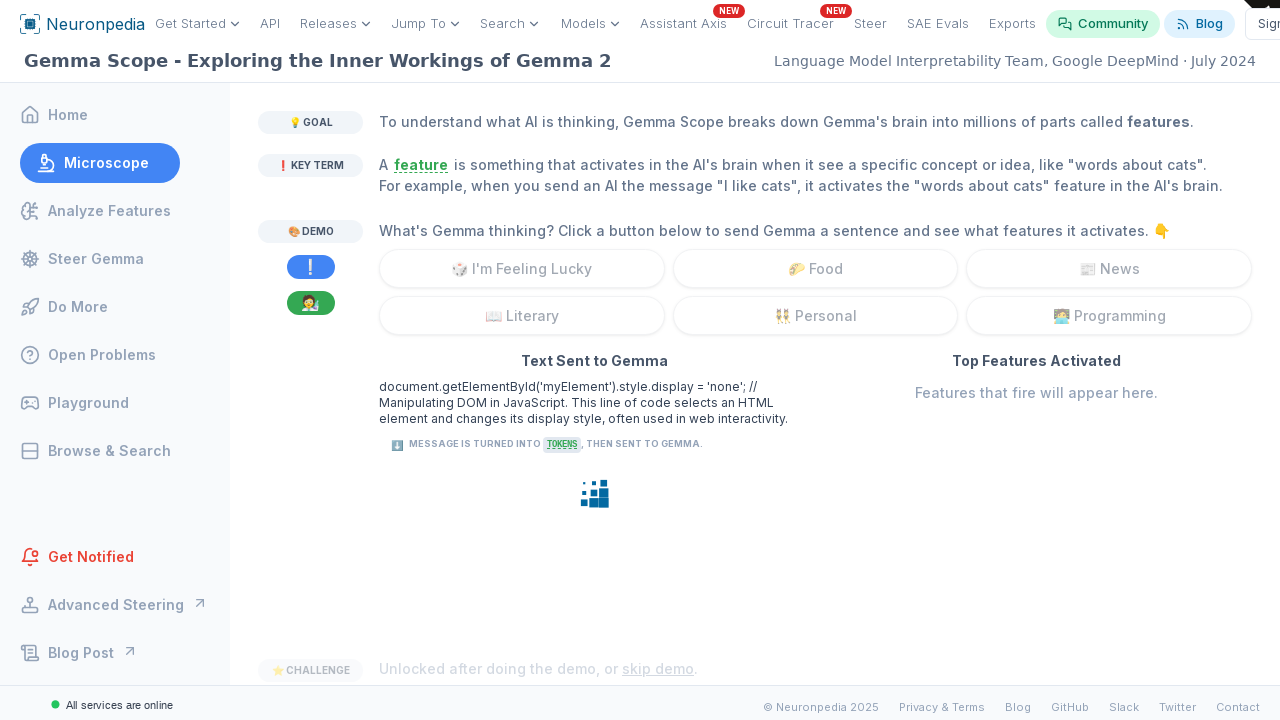

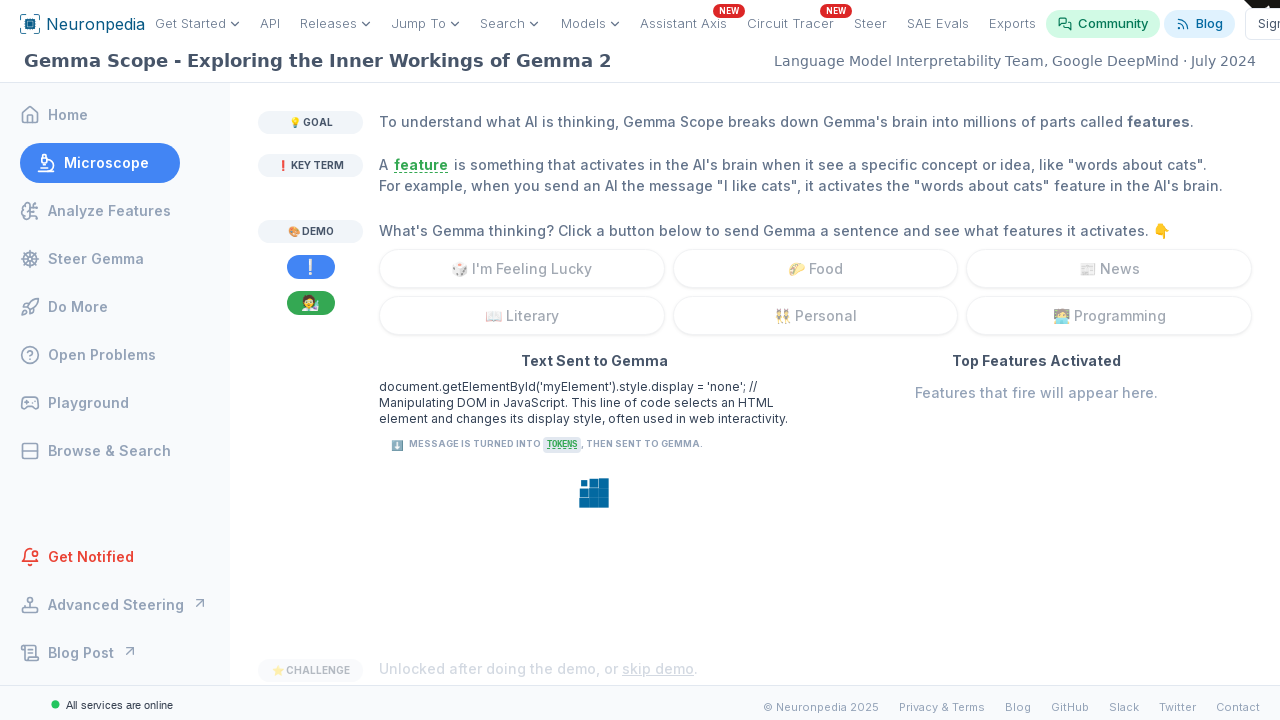